Tests an e-commerce checkout flow by adding an item to cart, applying a promo code, and completing the order with country selection

Starting URL: https://rahulshettyacademy.com/seleniumPractise

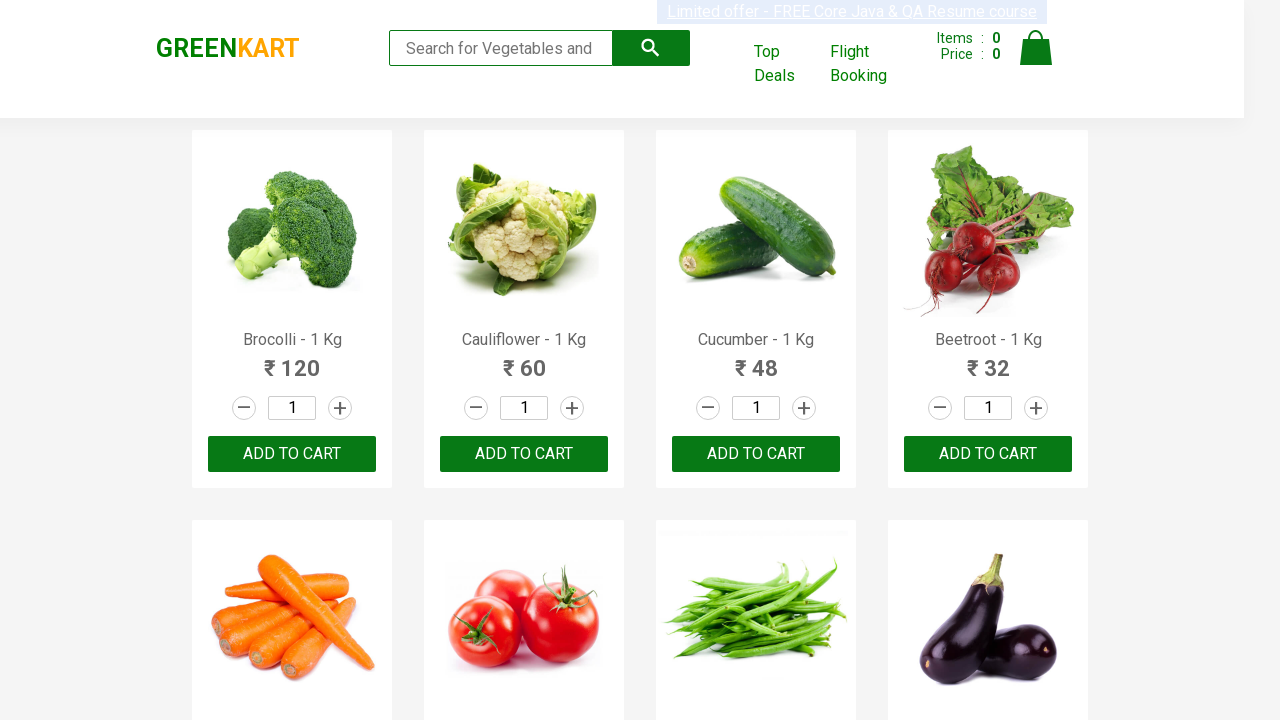

Clicked add to cart button for first product at (292, 454) on xpath=//div[@class='products']//div[1]//div[3]//button[1]
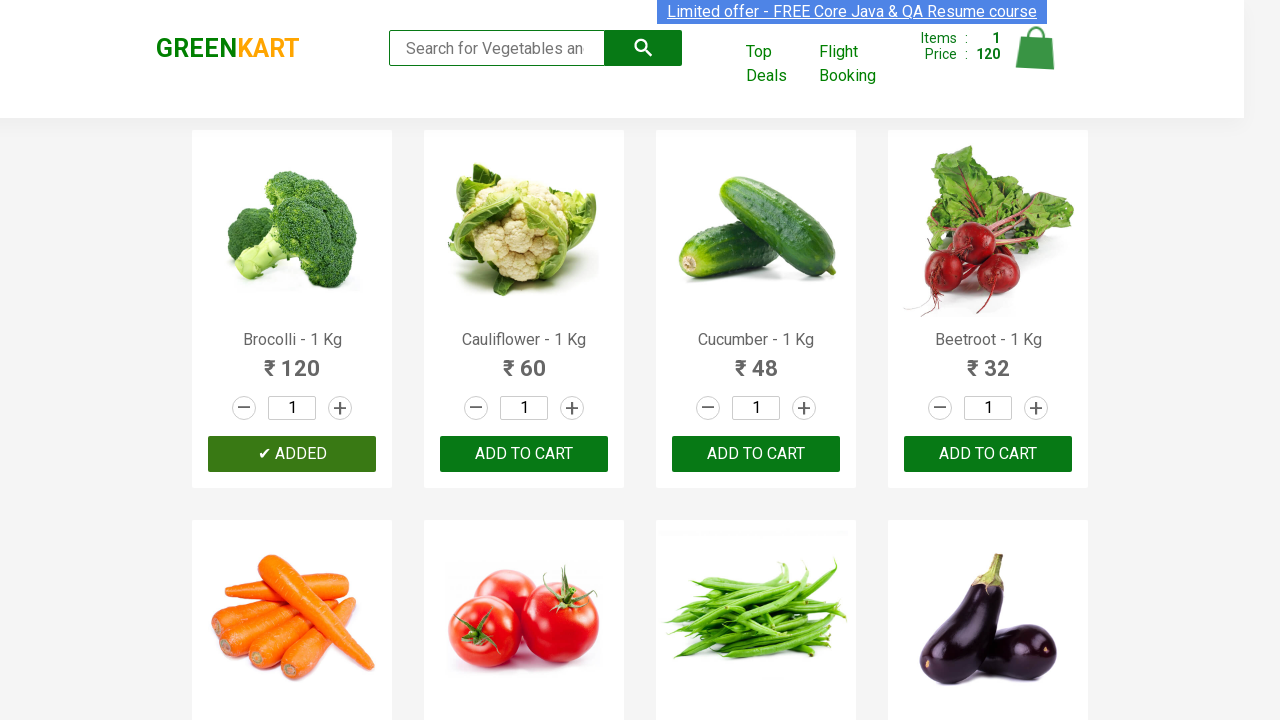

Clicked cart icon to view cart at (1036, 48) on xpath=//img[@alt='Cart']
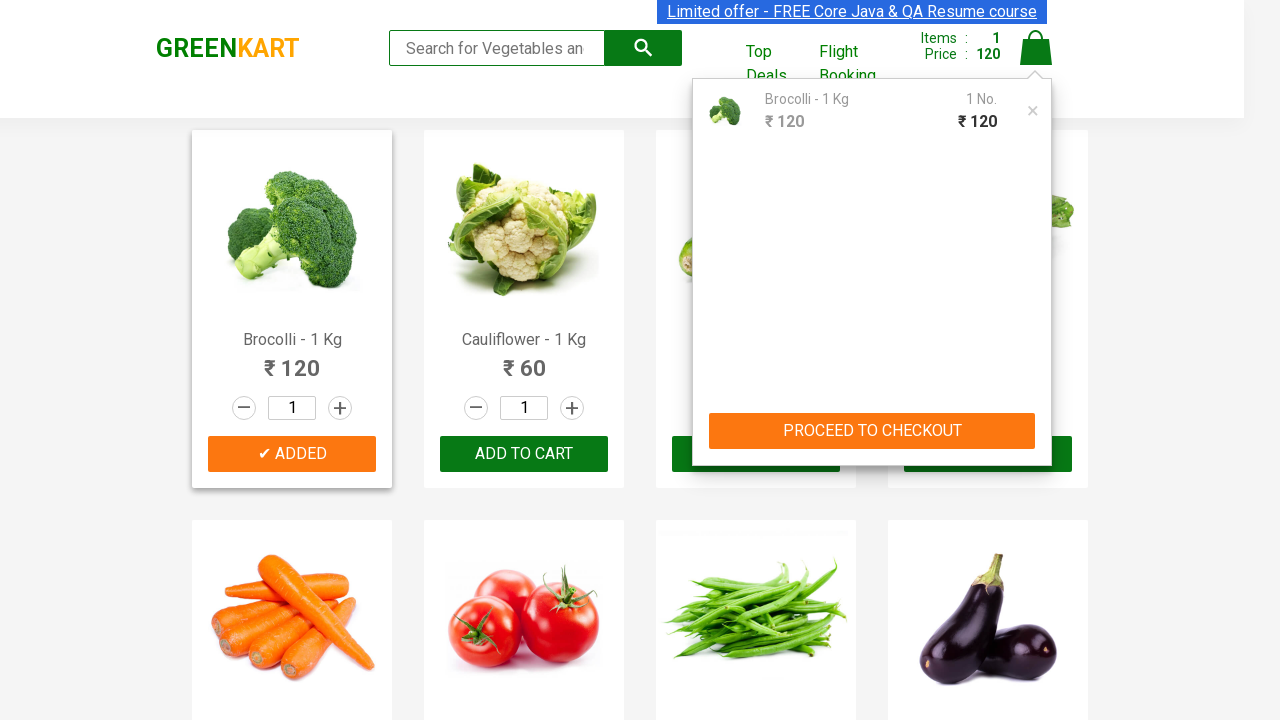

Clicked PROCEED TO CHECKOUT button at (872, 431) on xpath=//button[contains(text(),'PROCEED TO CHECKOUT')]
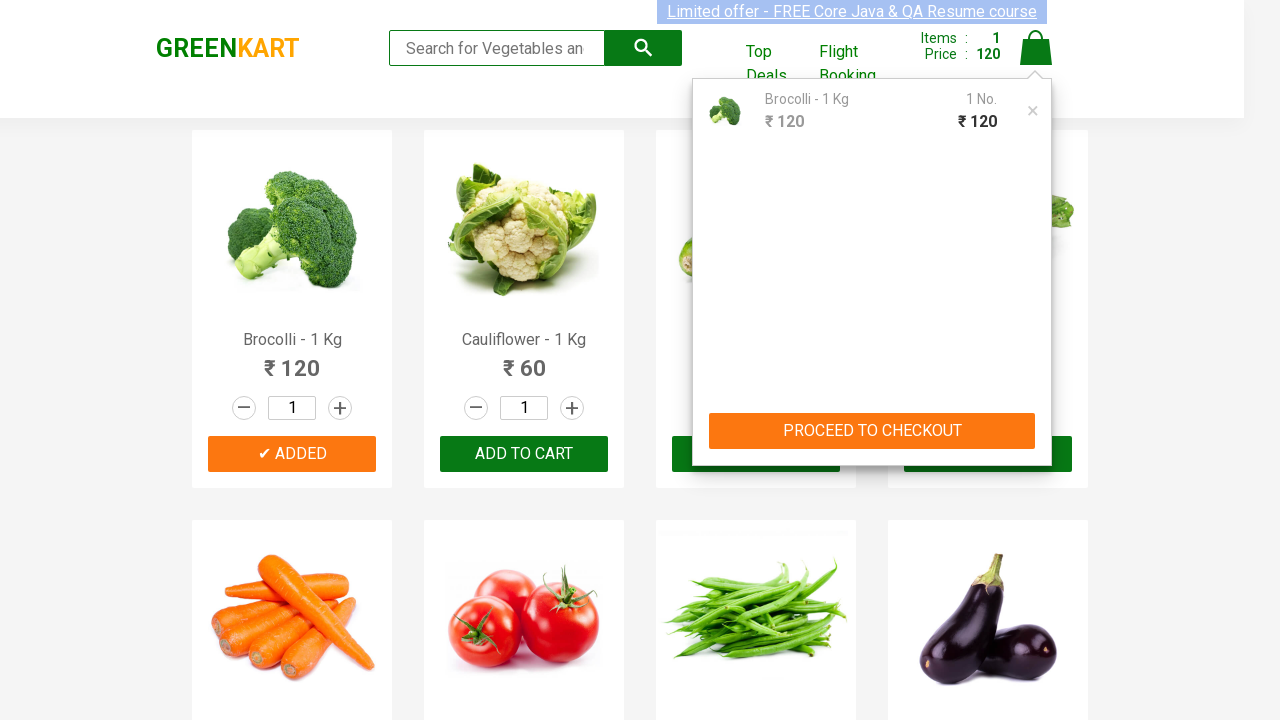

Promo code input field loaded
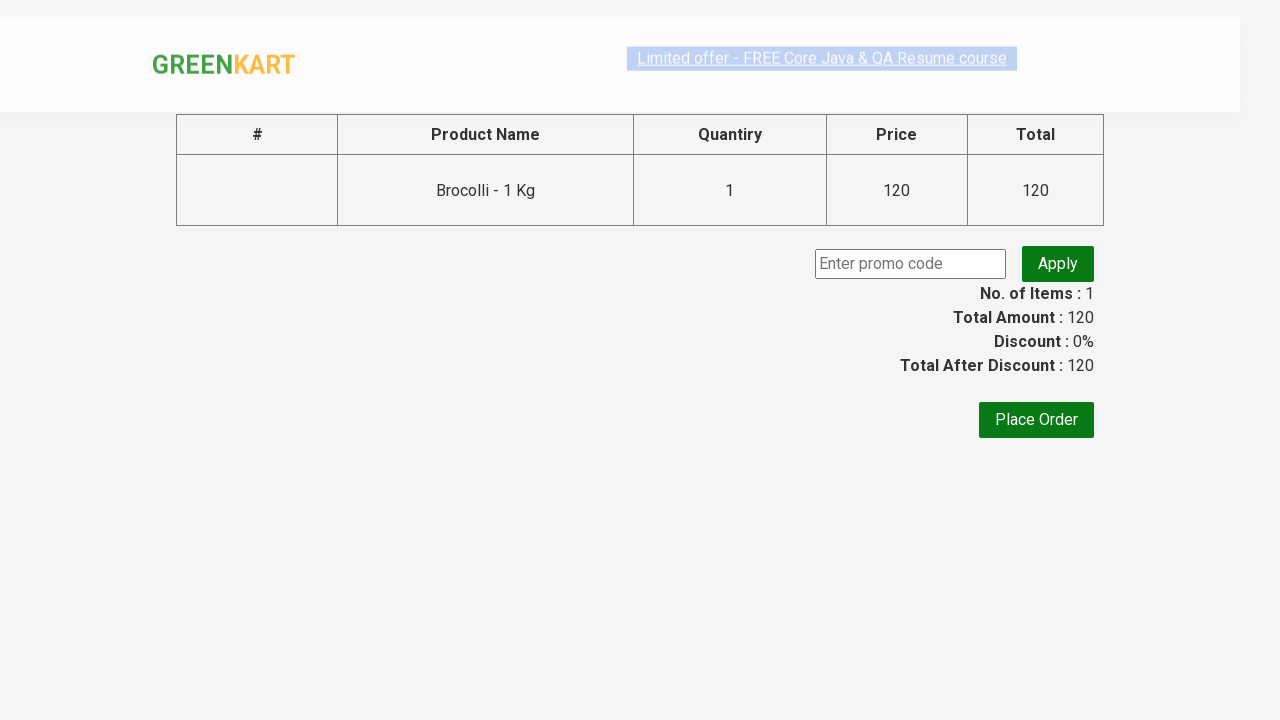

Entered promo code 'rahulshettyacademy' on input.promoCode
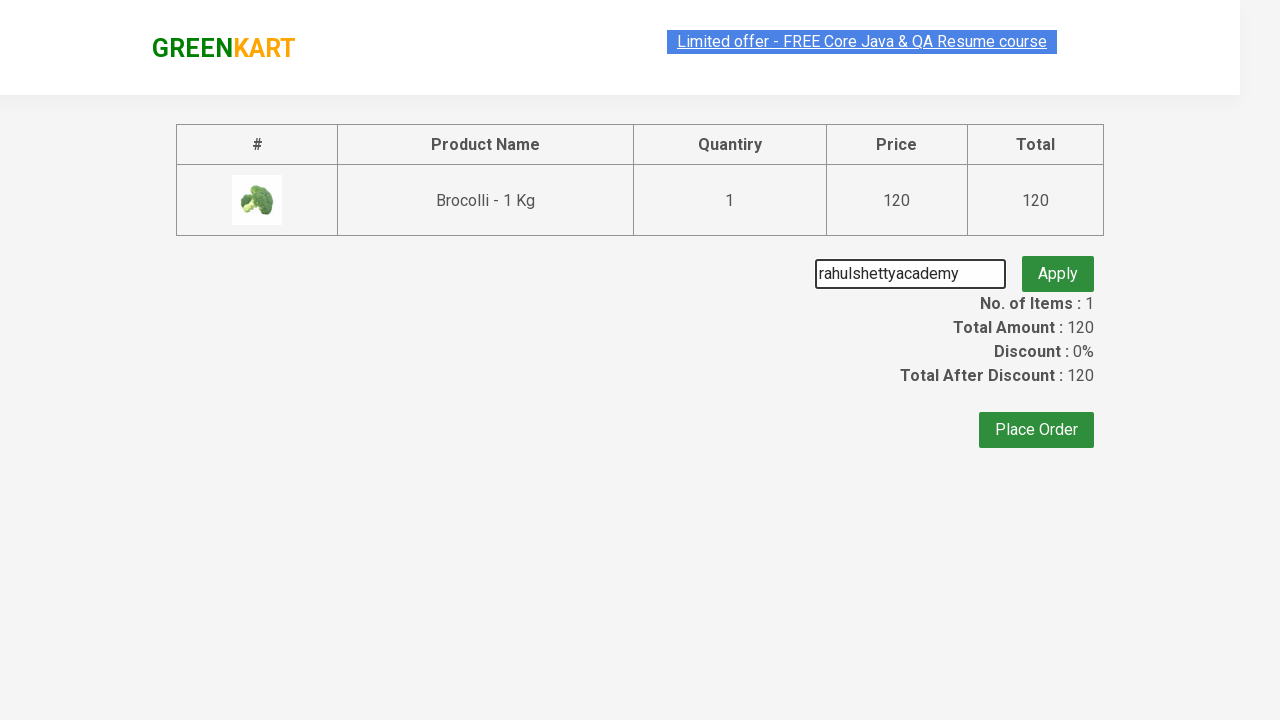

Clicked apply promo button at (1058, 264) on button.promoBtn
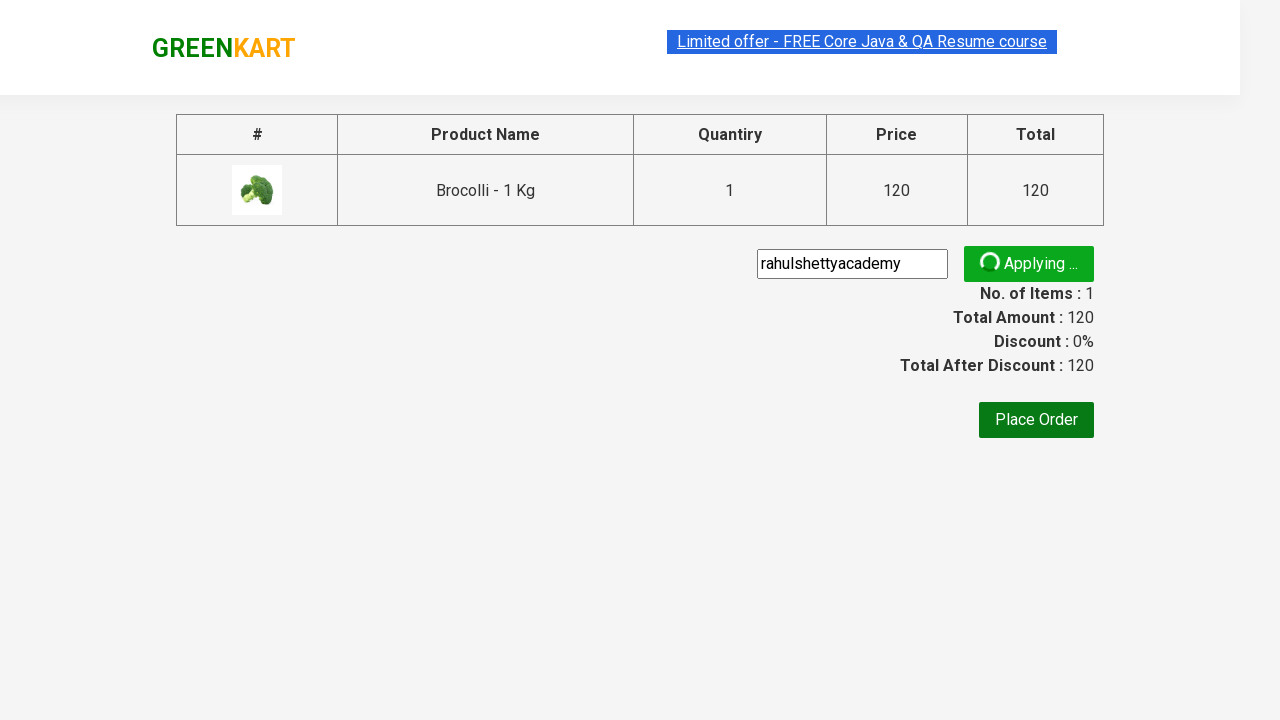

Promo code successfully applied - promo info message displayed
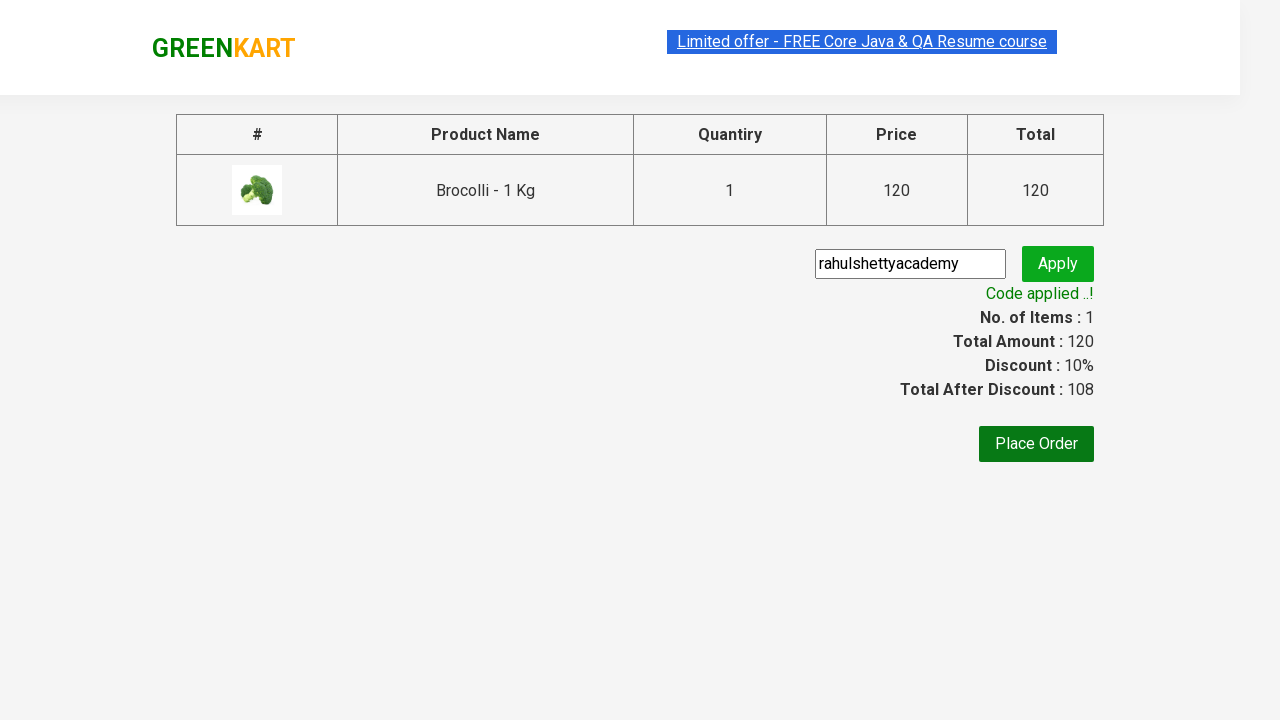

Clicked Place Order button at (1036, 444) on xpath=//button[contains(text(),'Place Order')]
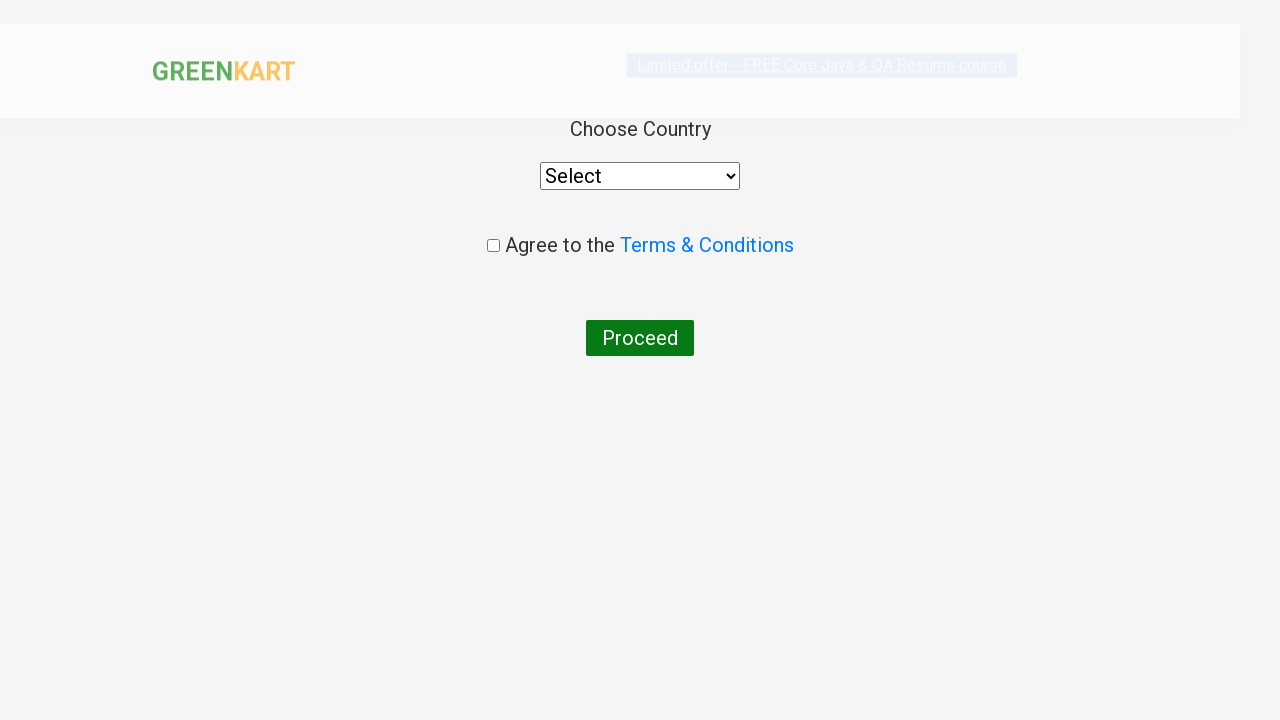

Selected 'India' from country dropdown on //div[@class='wrapperTwo']//div//select
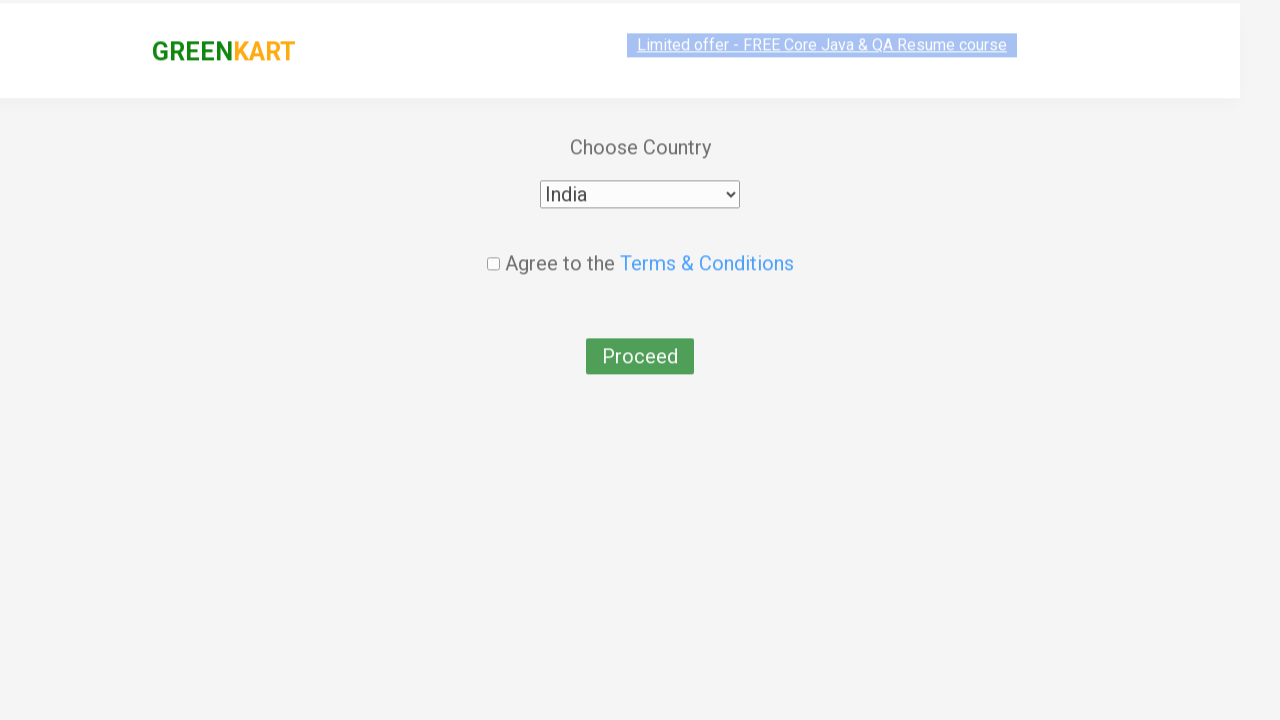

Checked terms and conditions checkbox at (493, 246) on xpath=//input[@type='checkbox']
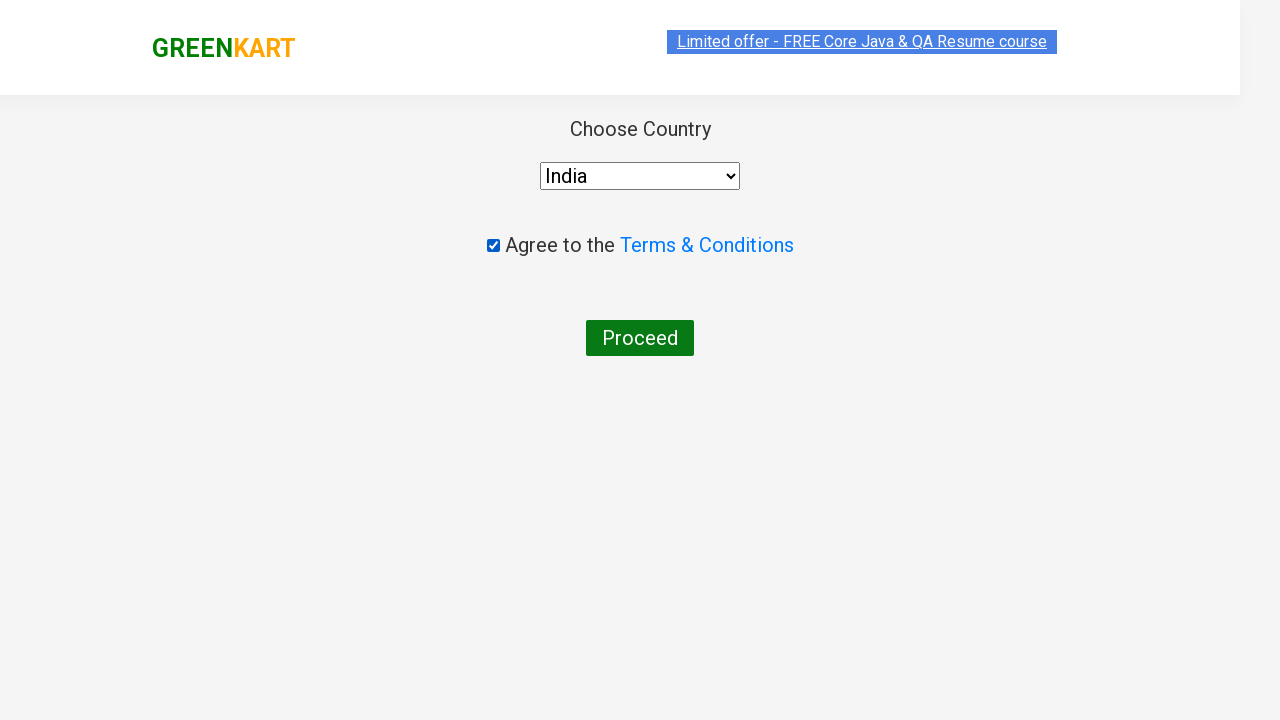

Clicked Proceed button to complete order at (640, 338) on xpath=//button[text()='Proceed']
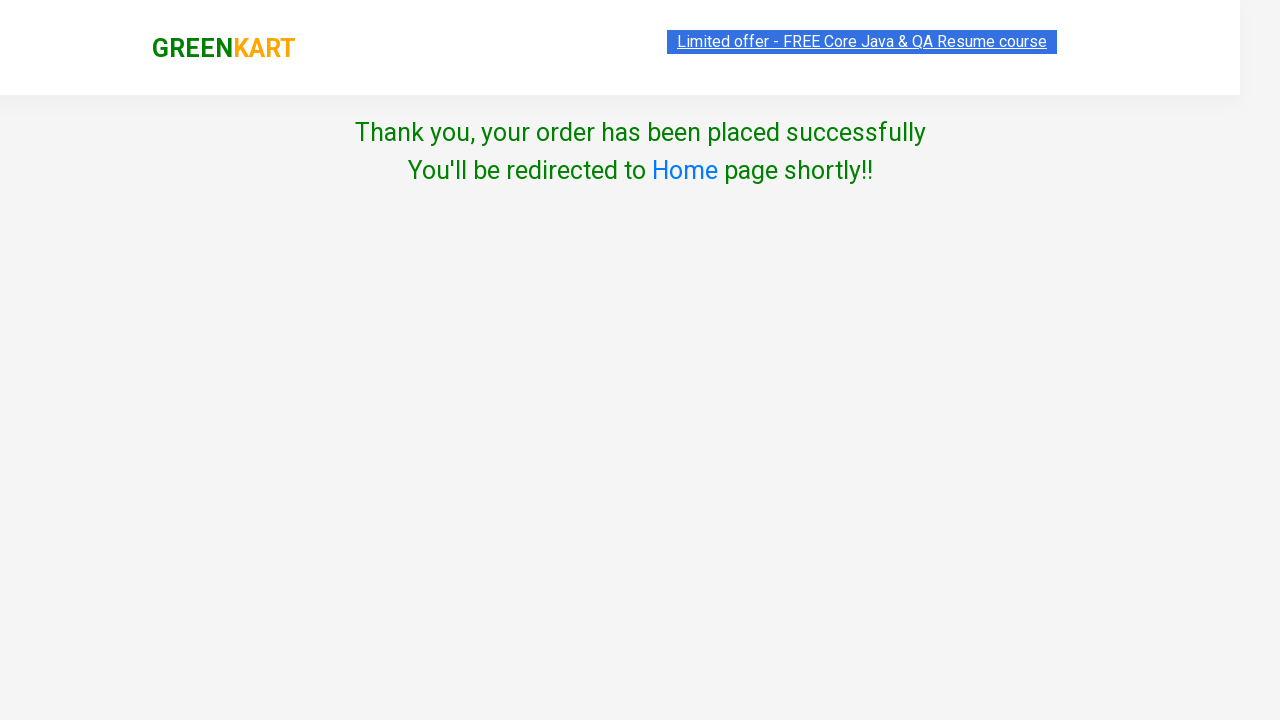

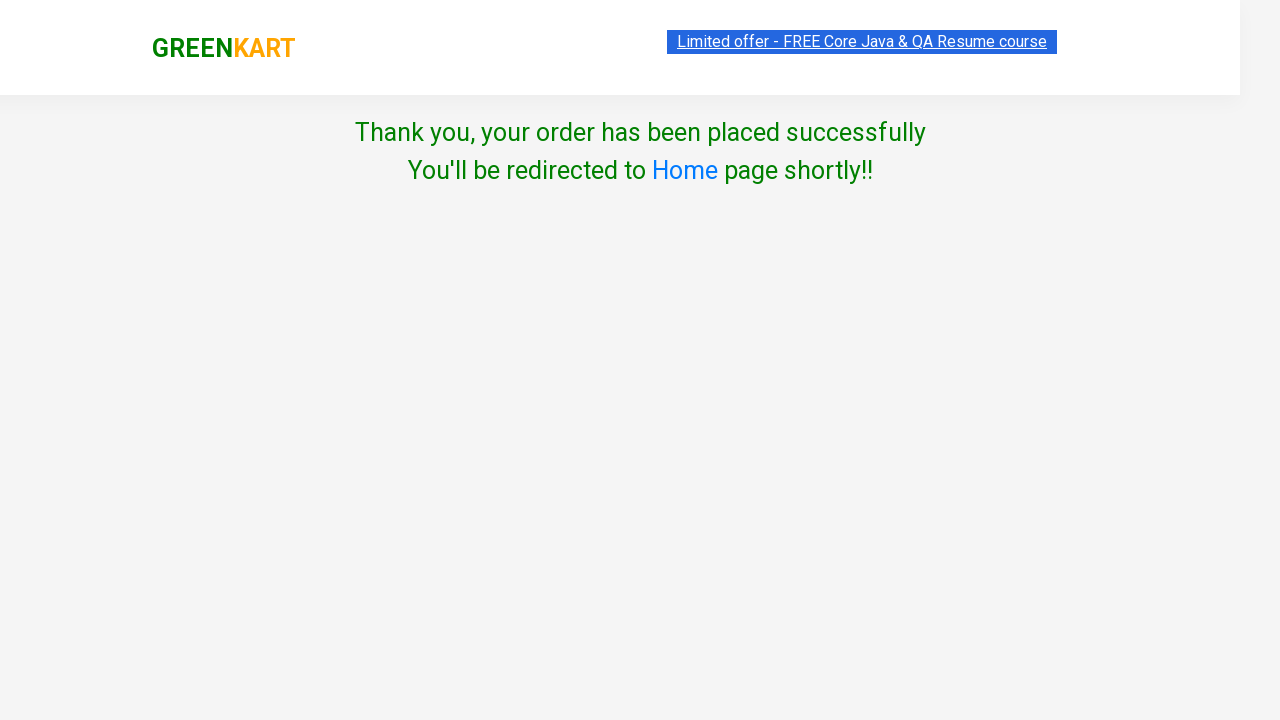